Tests slider functionality by clicking and dragging the slider element to move it by an offset

Starting URL: https://demoqa.com/slider

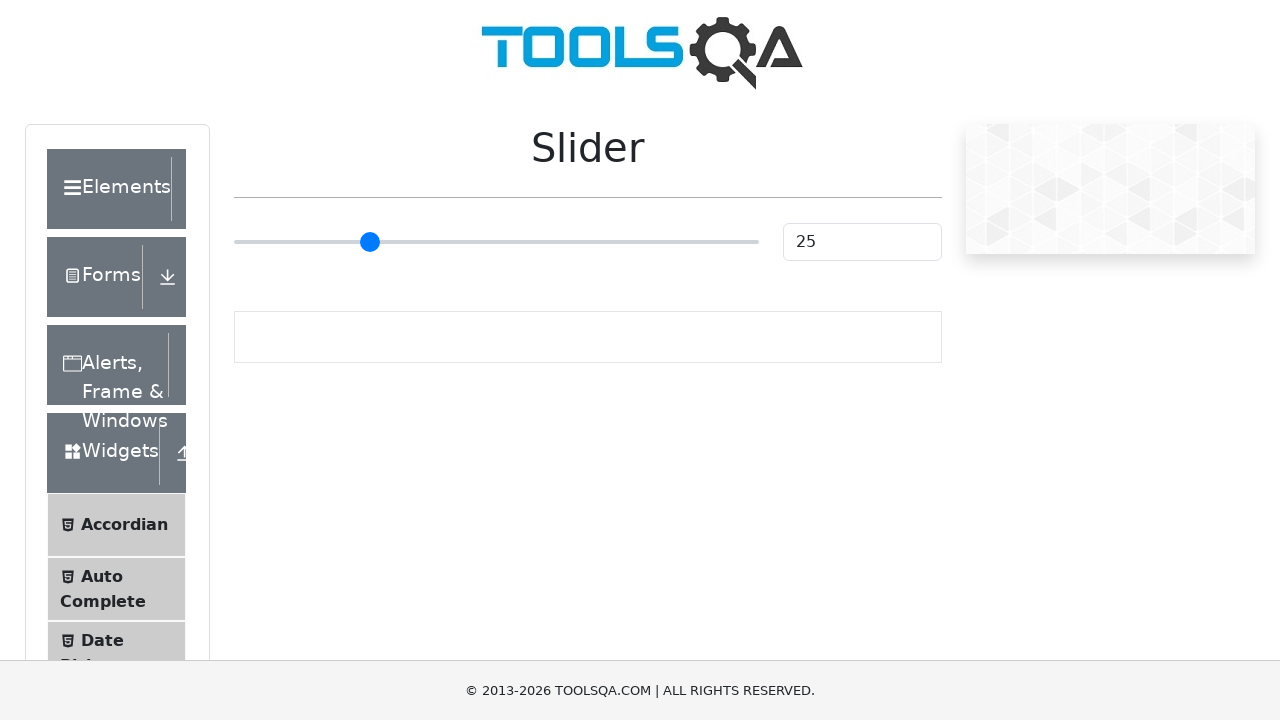

Located slider element with type='range'
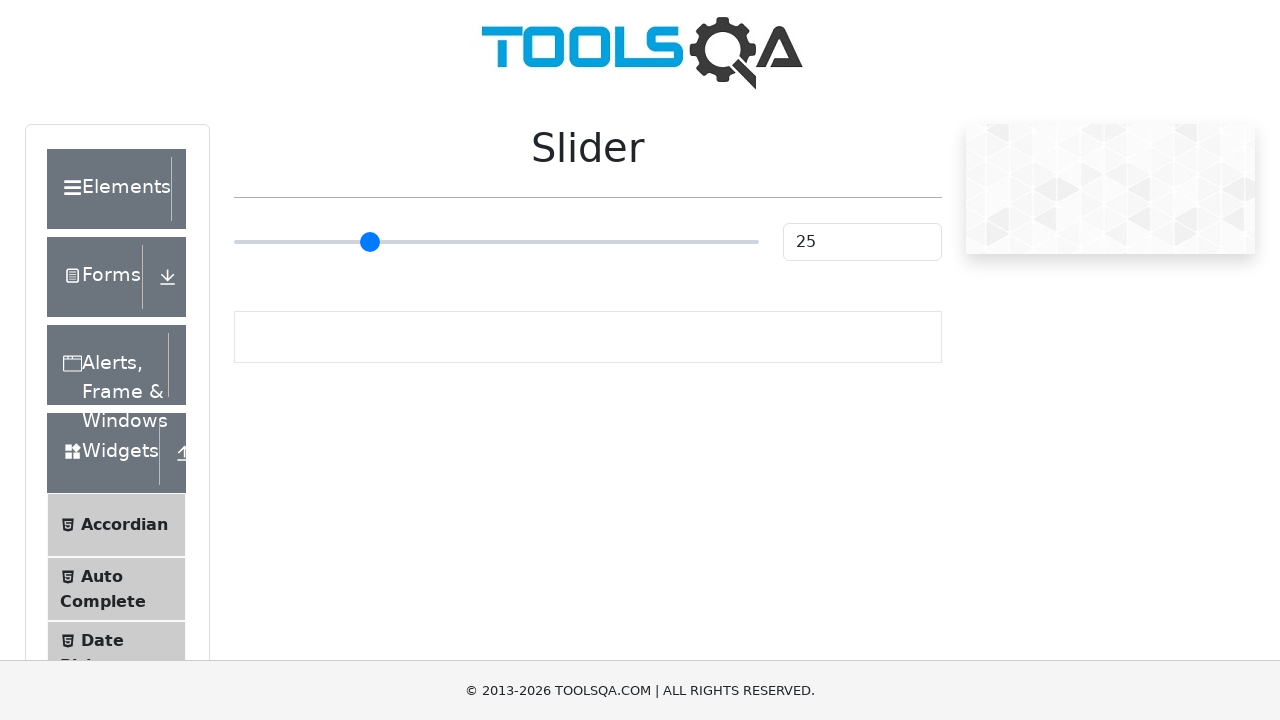

Retrieved slider bounding box dimensions
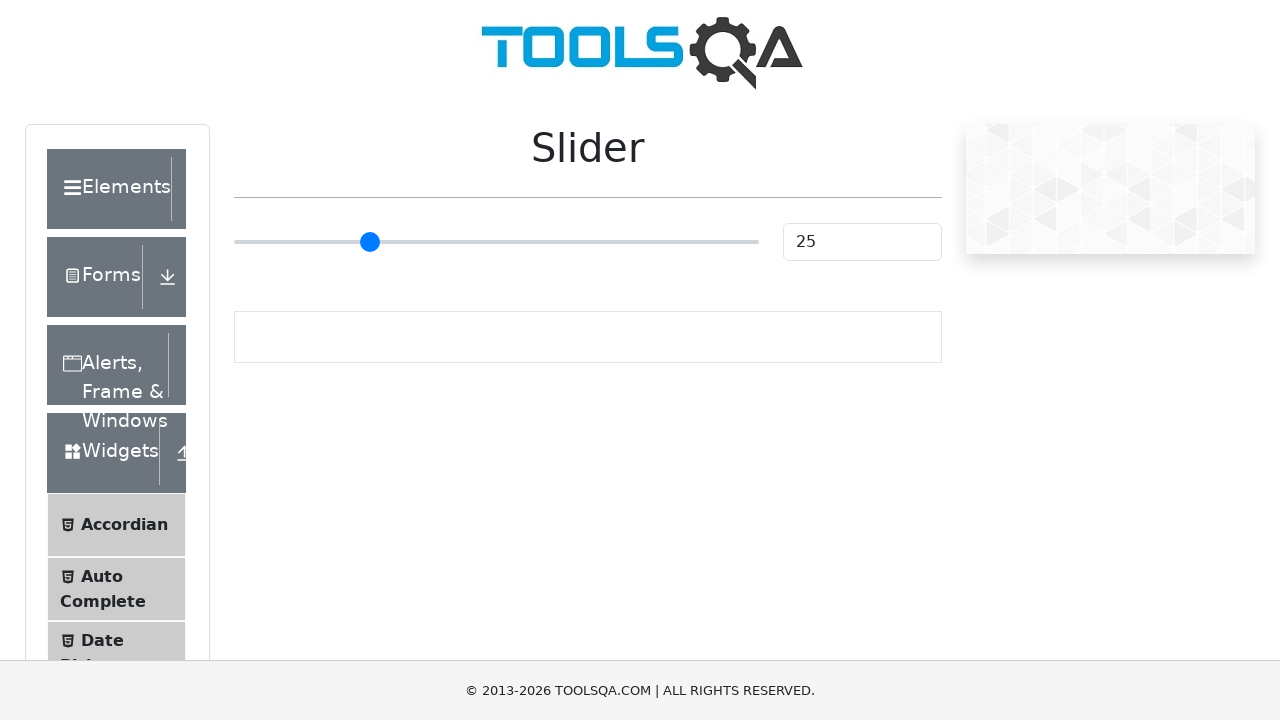

Dragged slider element by offset to test slider functionality at (506, 242)
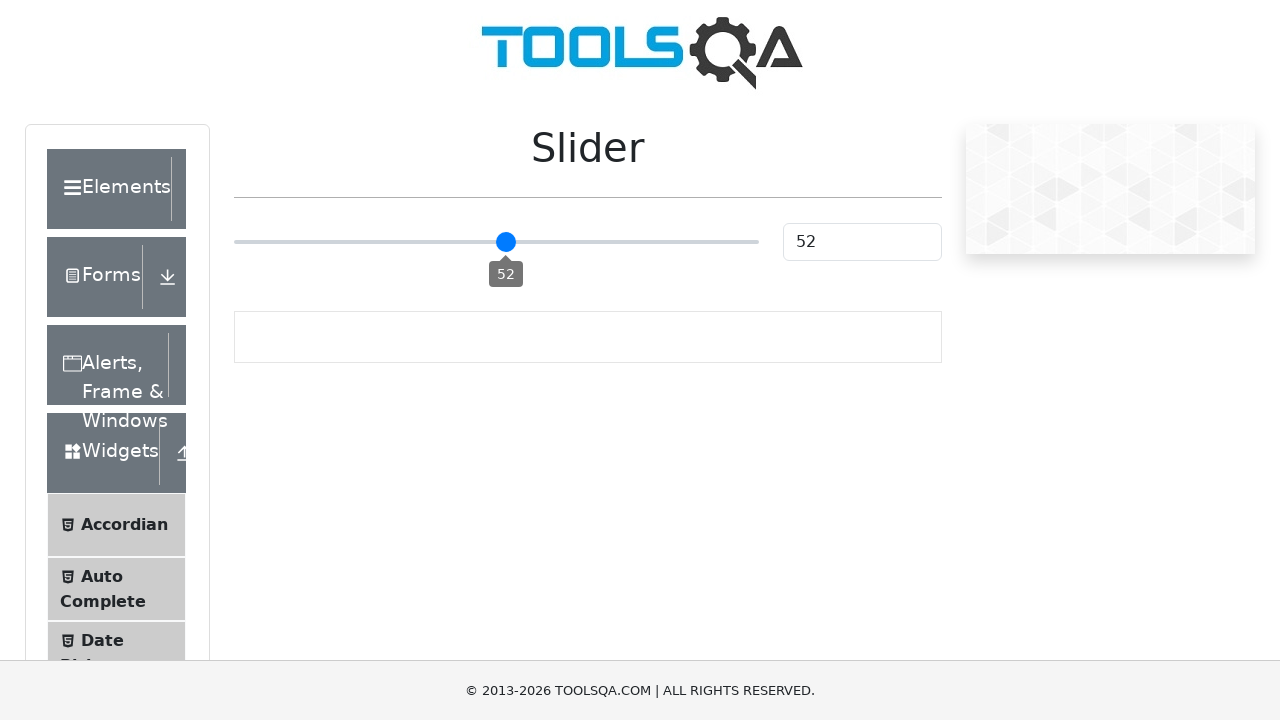

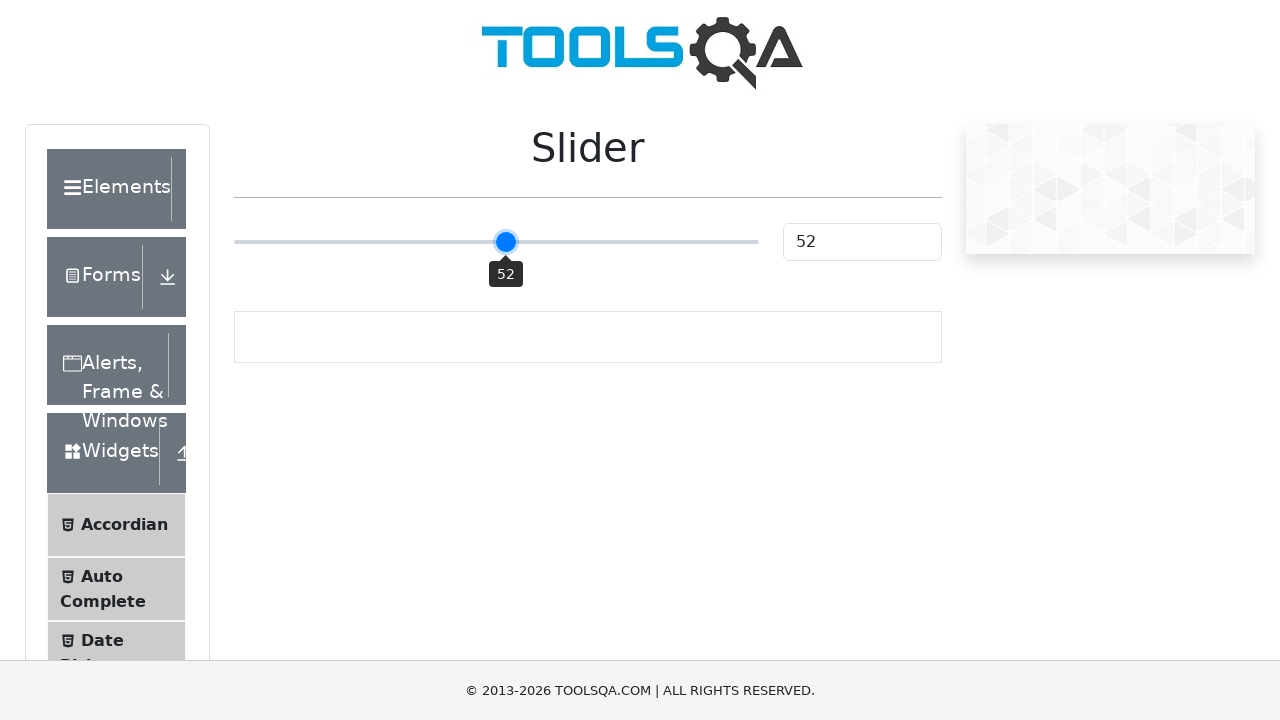